Navigates to a travel website, clicks on the travel guide link, waits for a button to appear, and clicks it

Starting URL: https://fe-xianyun-web.itheima.net/

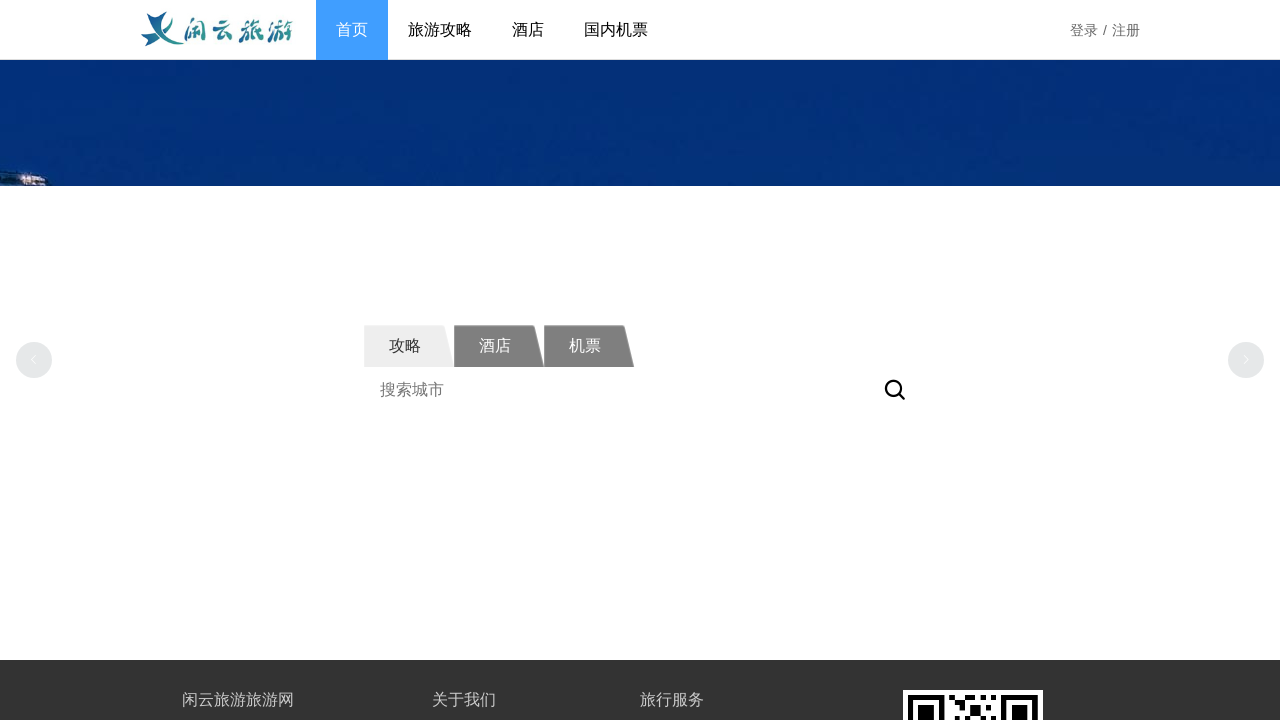

Navigated to travel website
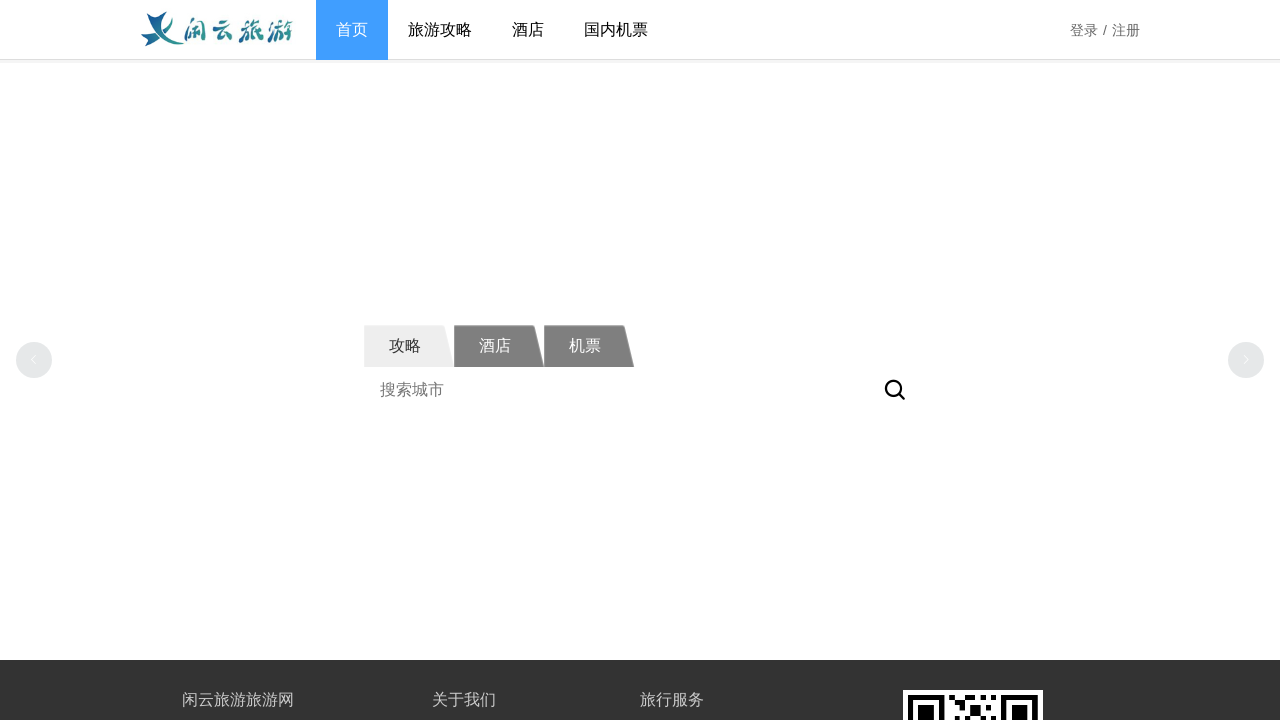

Clicked on travel guide link at (440, 30) on text=/旅游攻略/
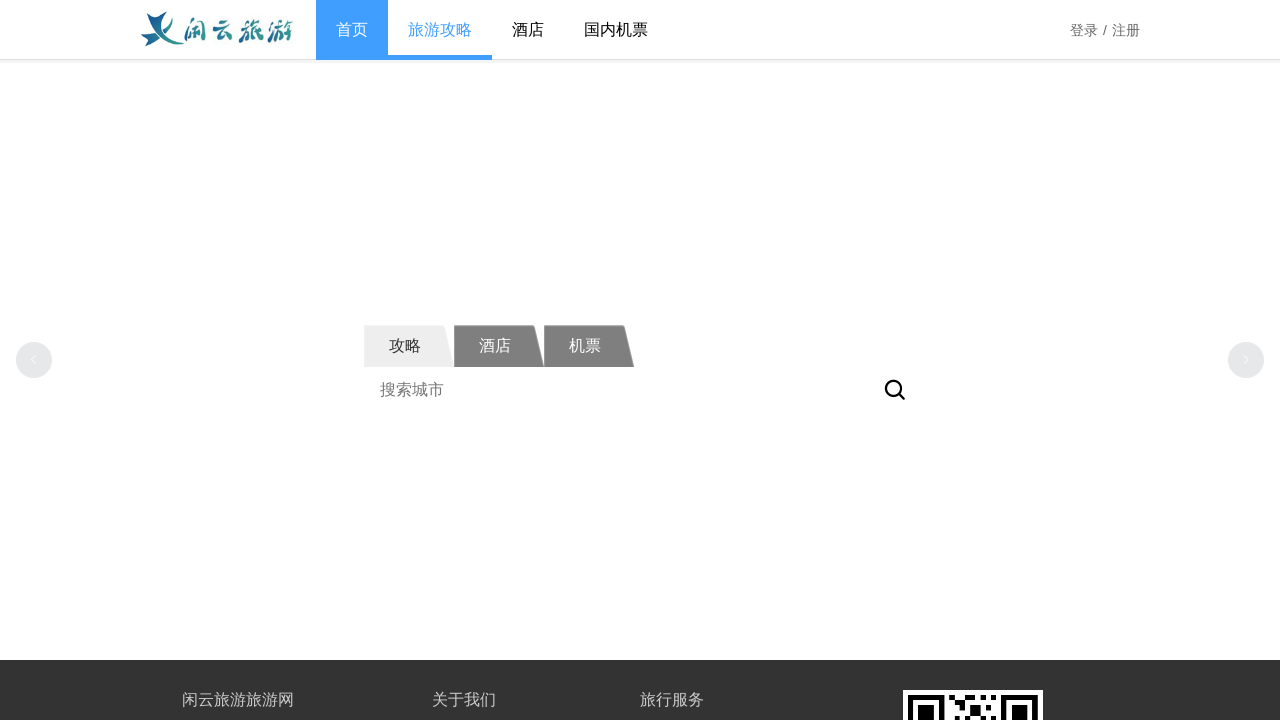

Button appeared on page
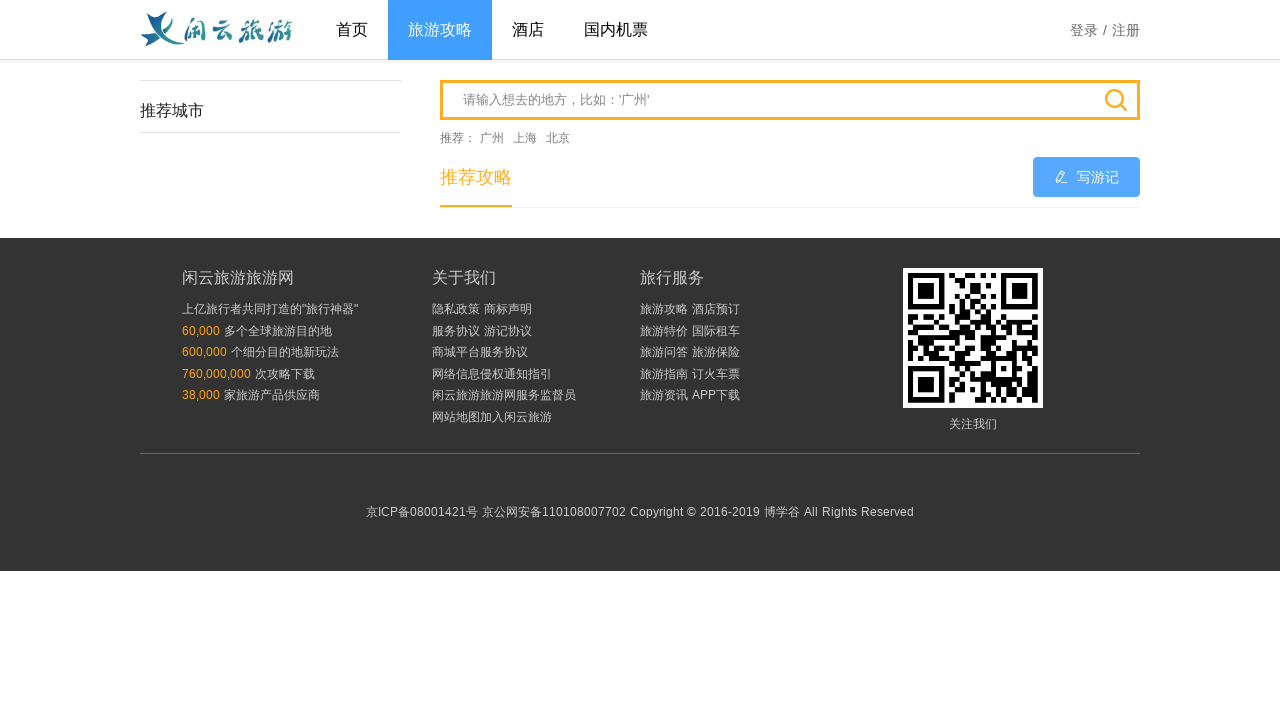

Clicked the button at (1086, 177) on .el-button
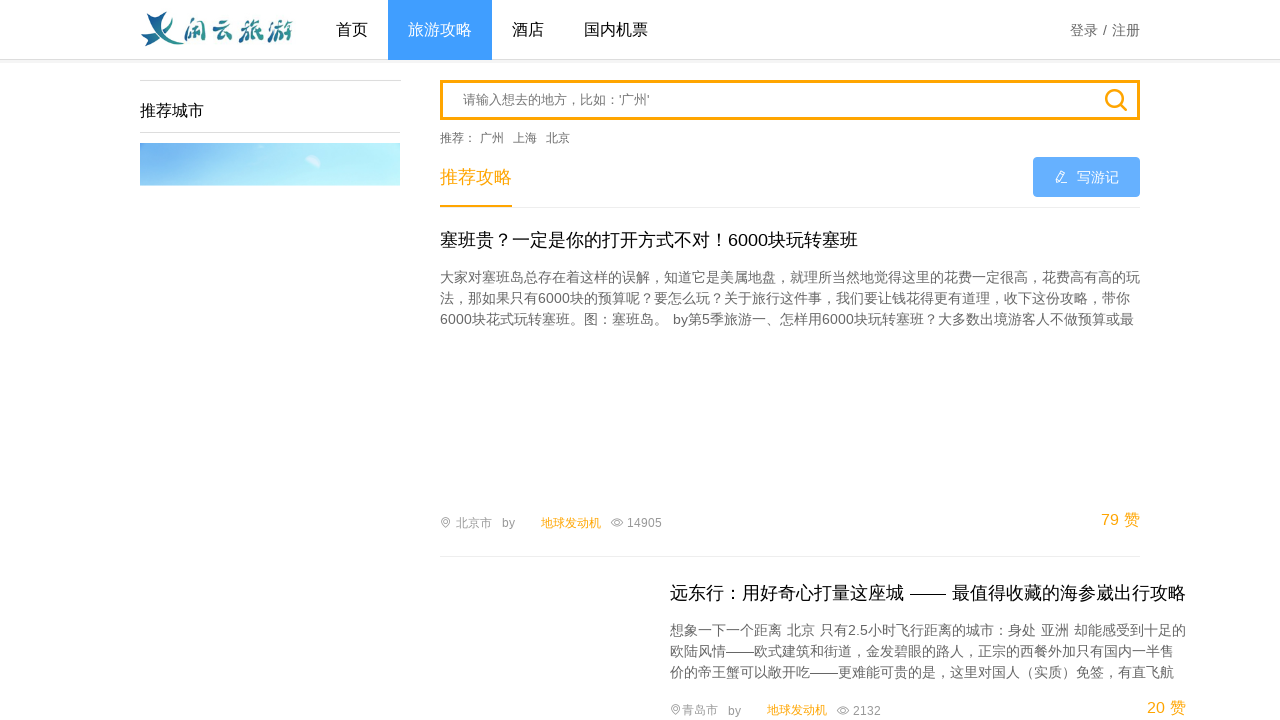

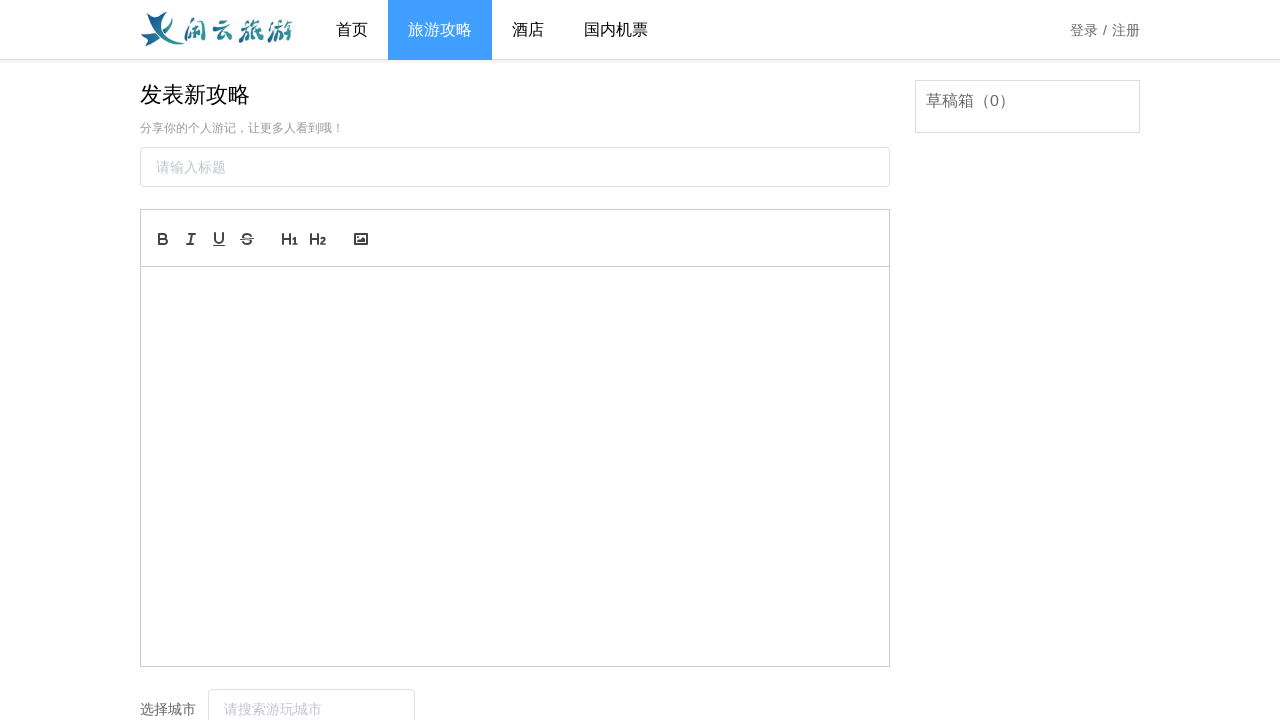